Navigates to the sign in page and verifies that the welcome message is displayed correctly

Starting URL: https://courses.ultimateqa.com/

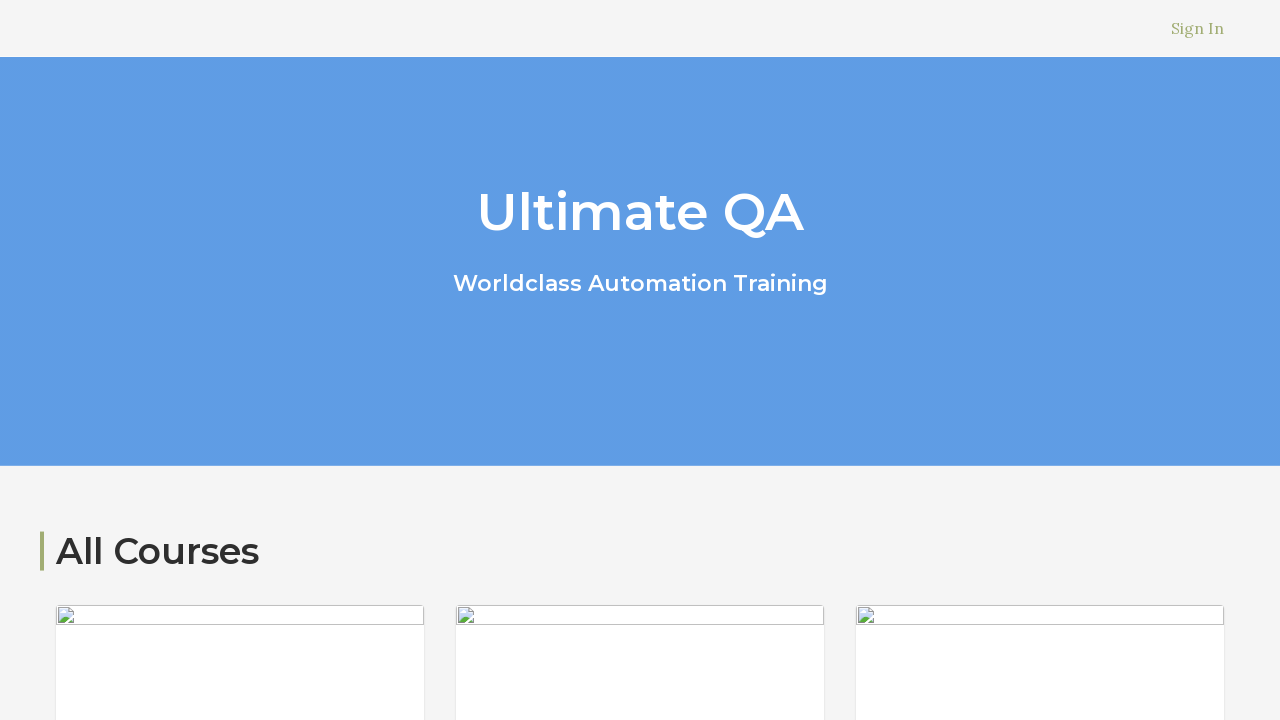

Clicked Sign In link to navigate to login page at (1198, 28) on text=Sign In
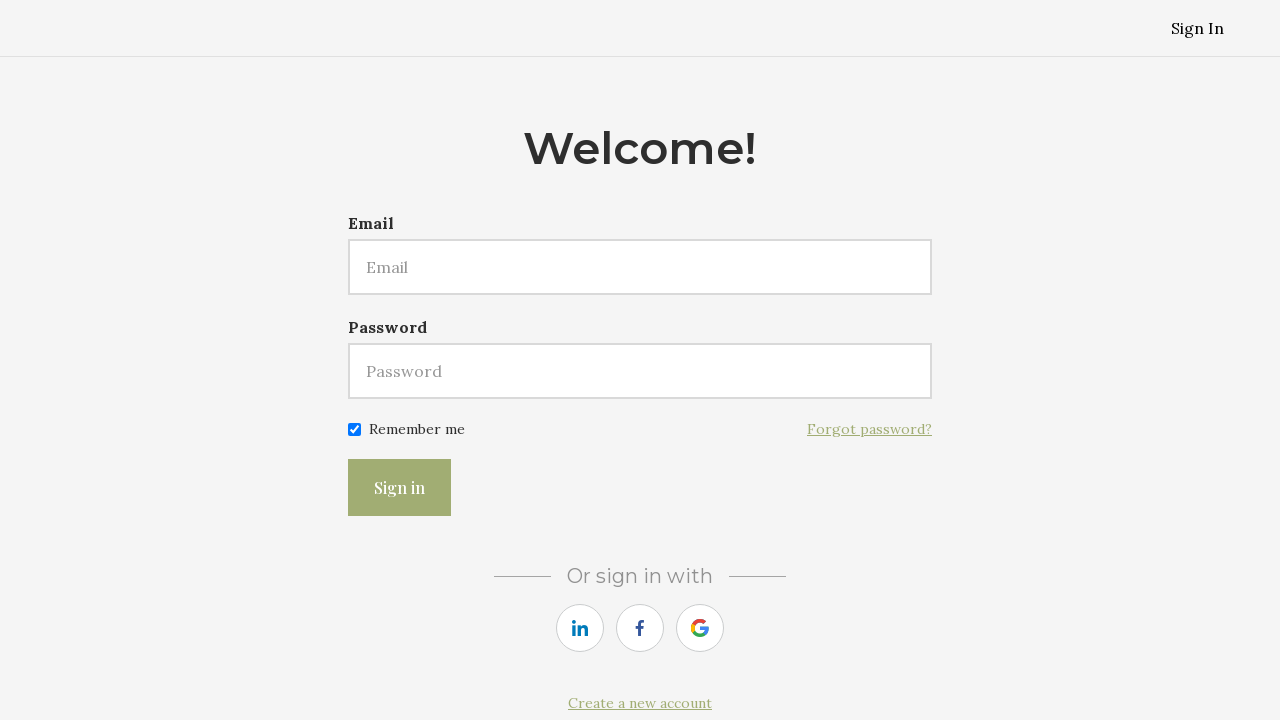

Welcome heading appeared on login page
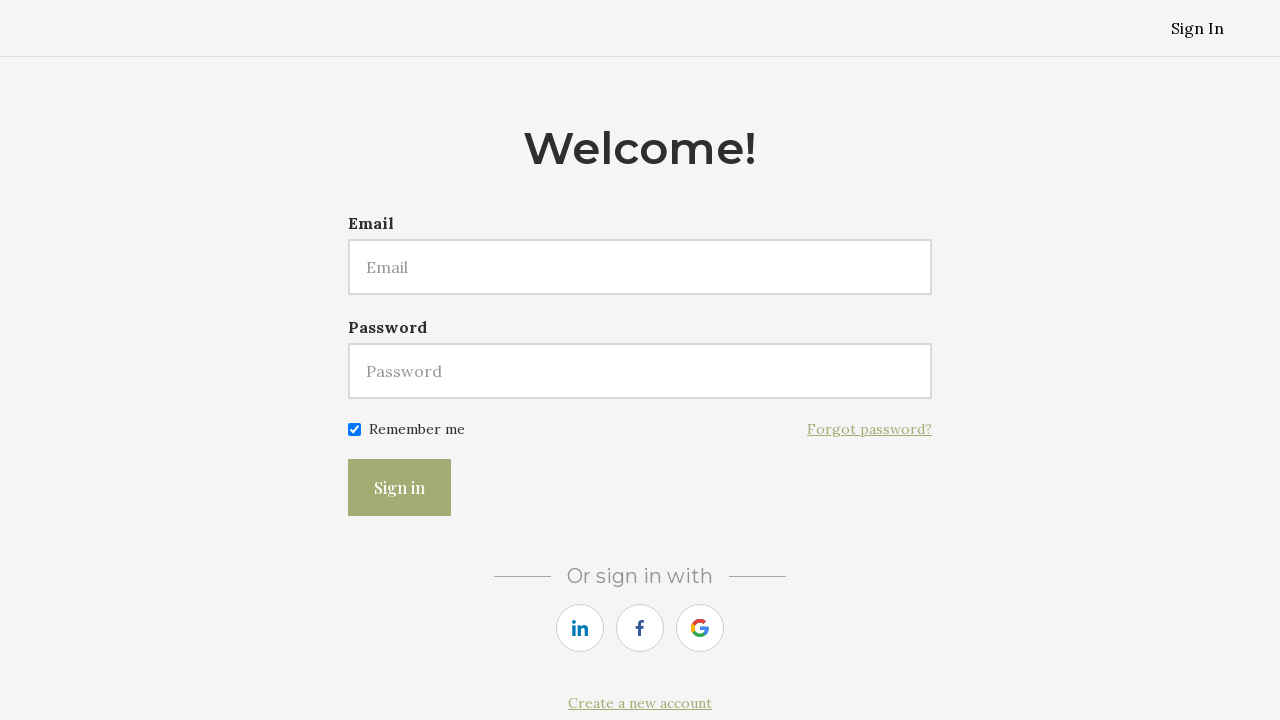

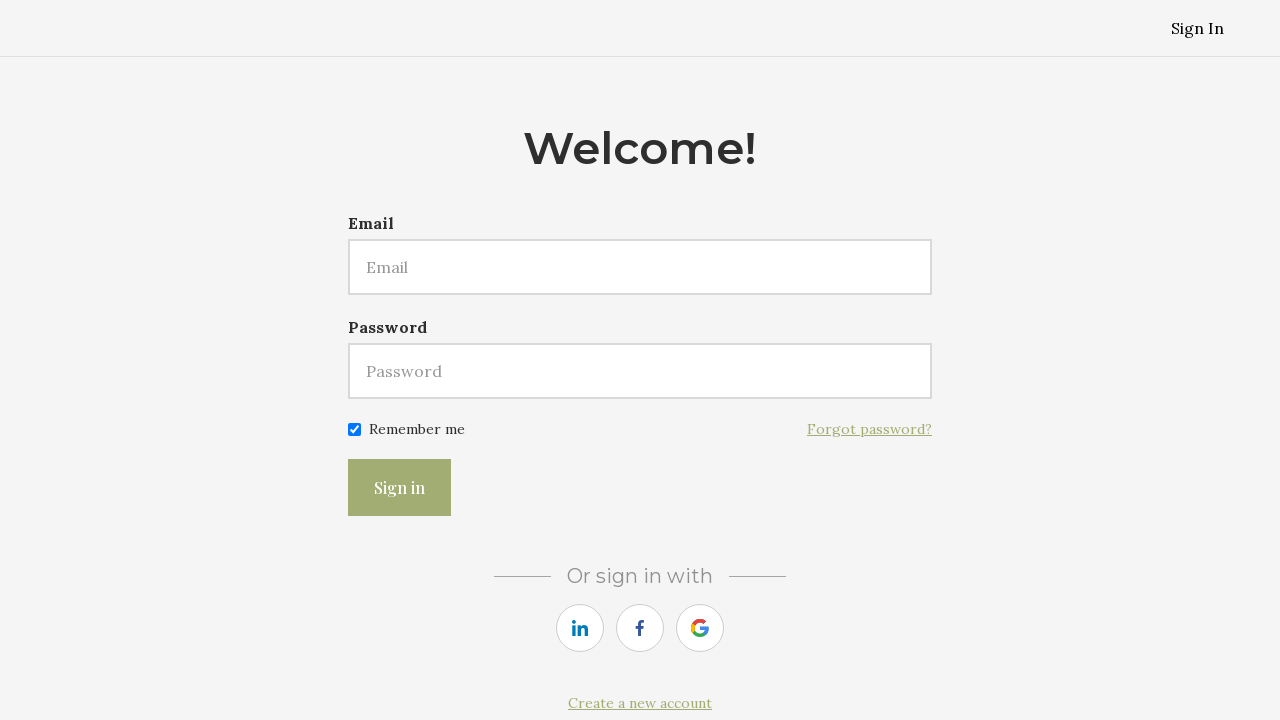